Tests login with invalid credentials by entering a username and wrong password, verifying that an error message is displayed

Starting URL: https://parabank.parasoft.com/parabank/index.htm

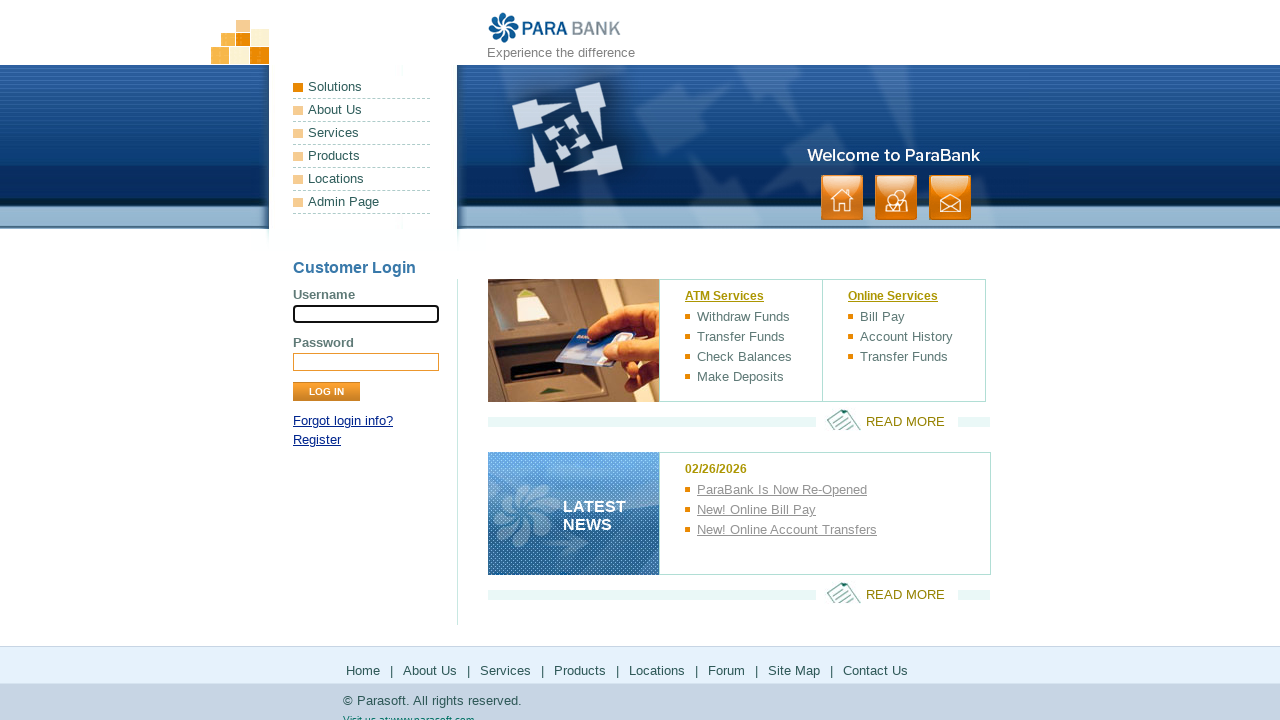

Filled username field with 'testuser456' on [name="username"]
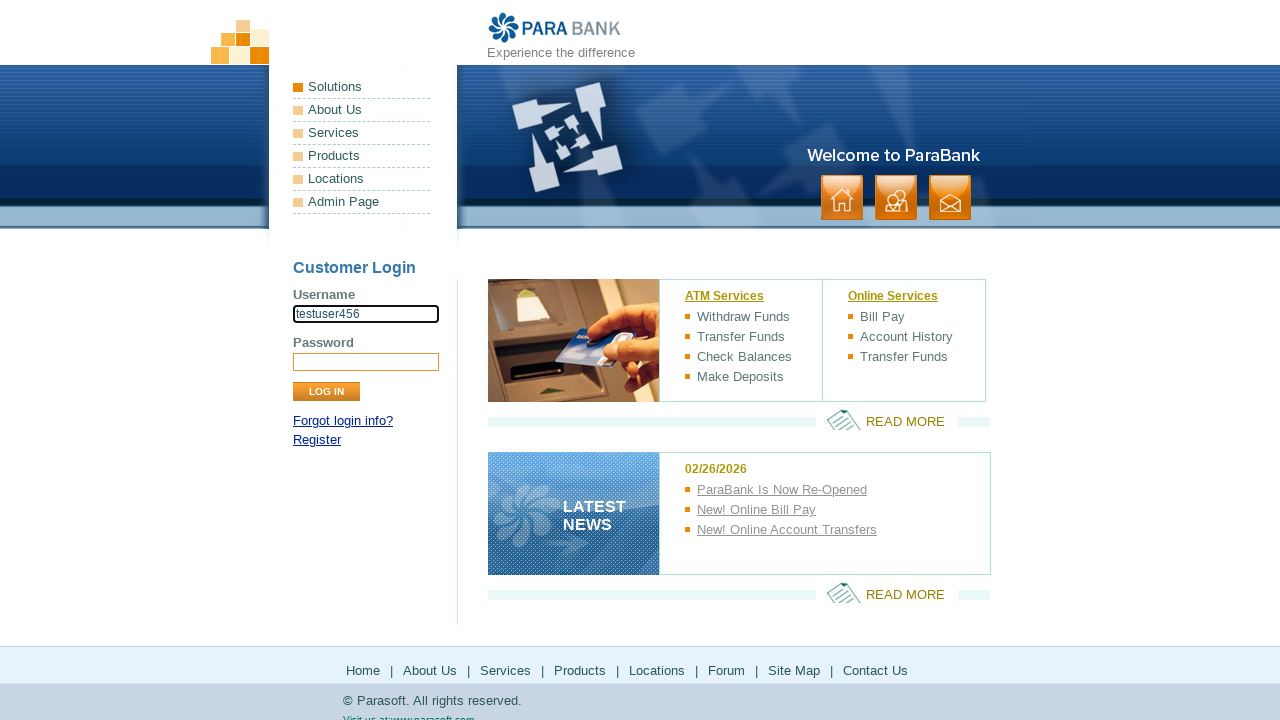

Filled password field with incorrect password 'idontknow' on [name="password"]
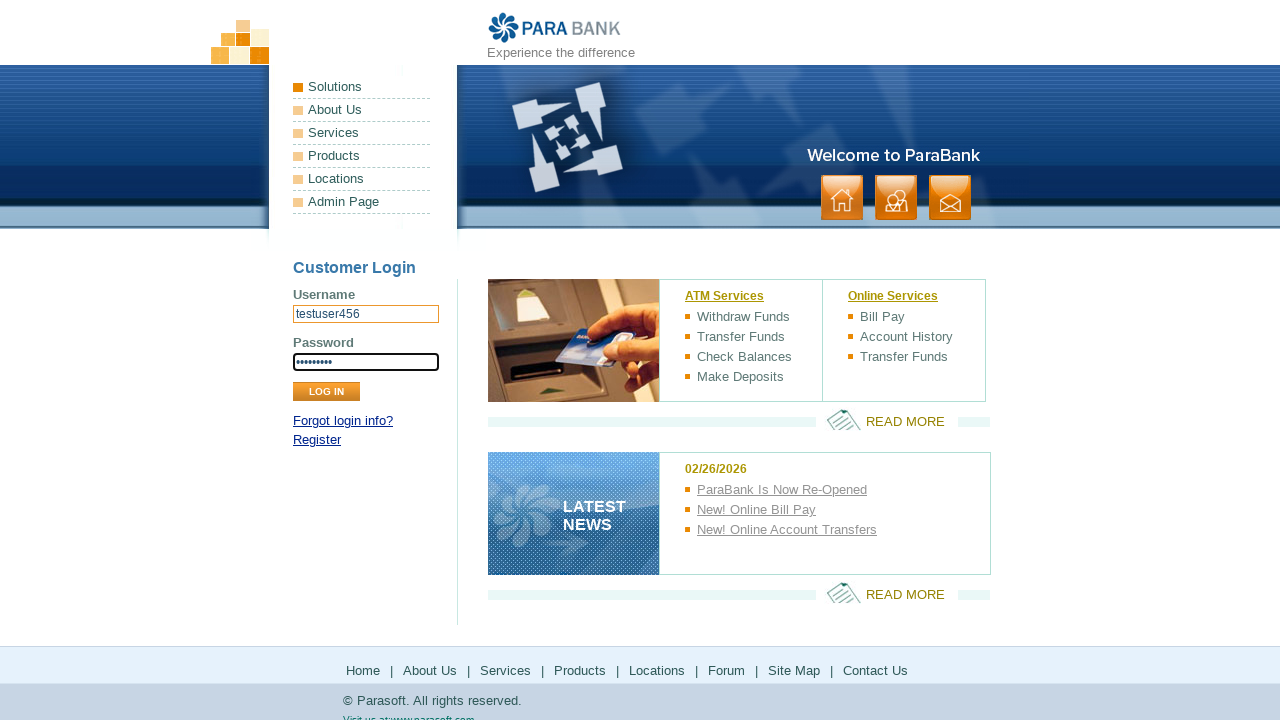

Pressed Enter to submit login form on [name="password"]
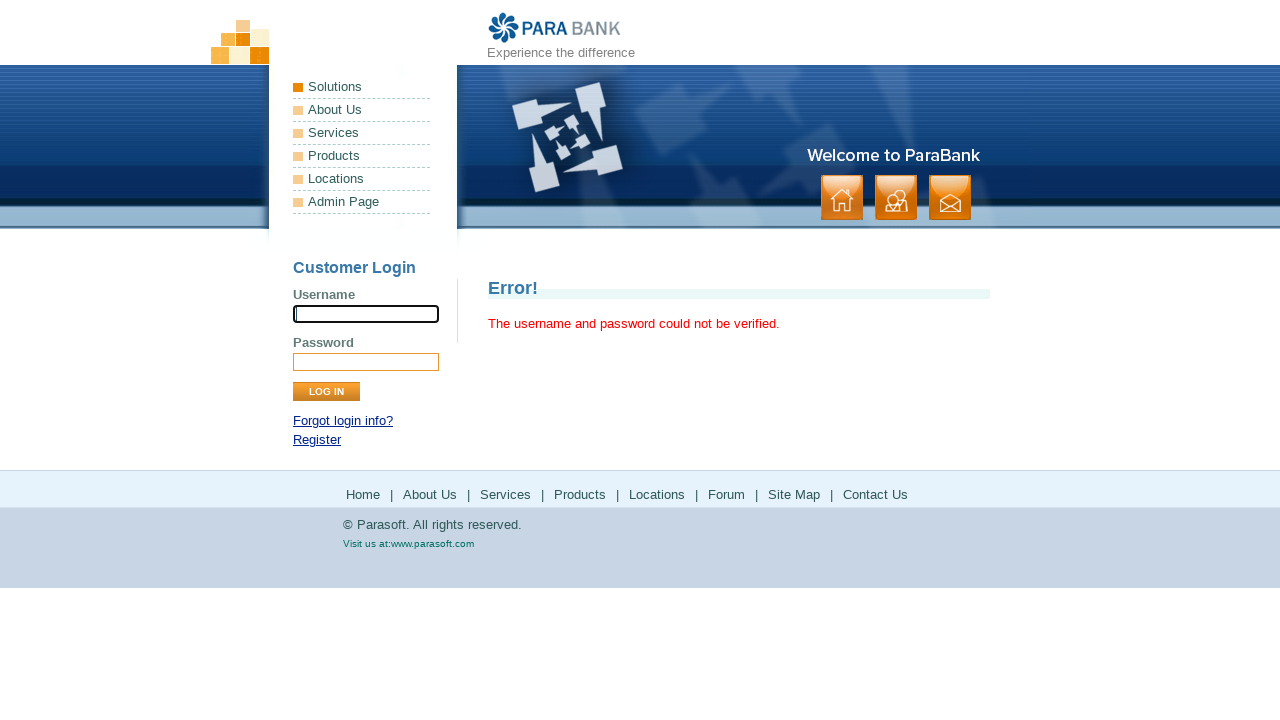

Error message appeared in right panel
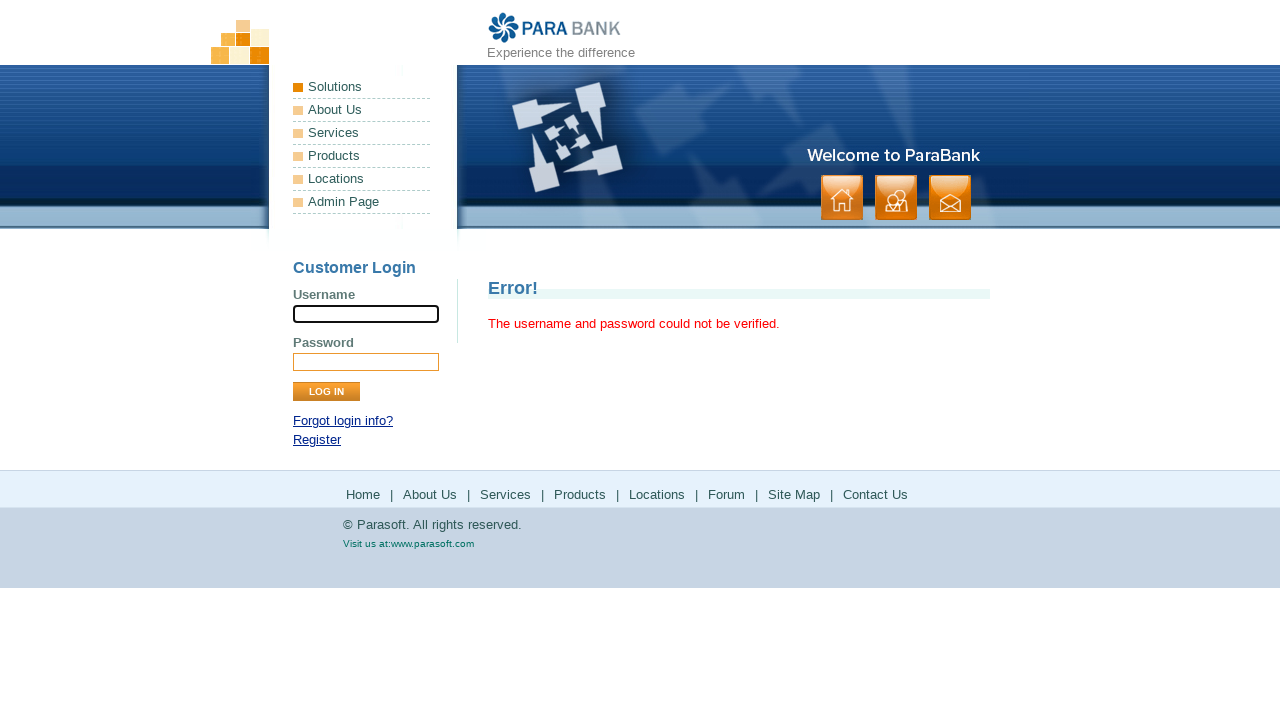

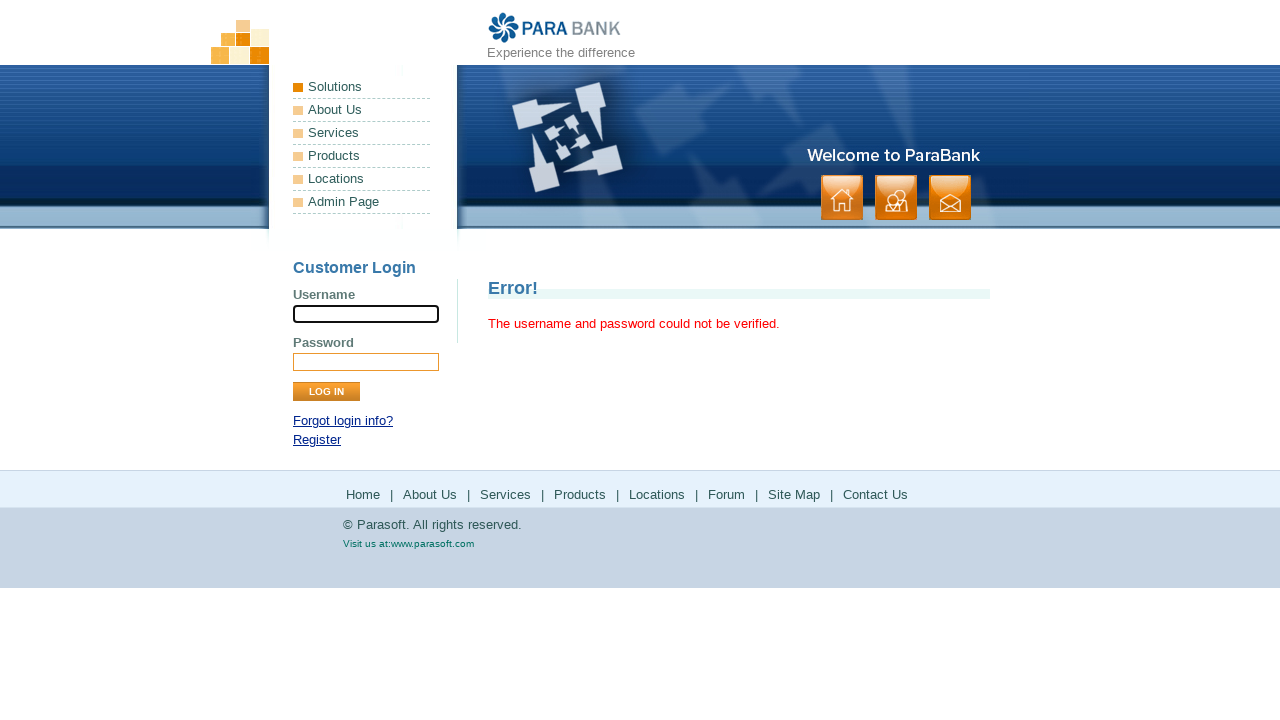